Tests drag and drop from a source element to a target element.

Starting URL: https://bonigarcia.dev/selenium-webdriver-java/drag-and-drop.html

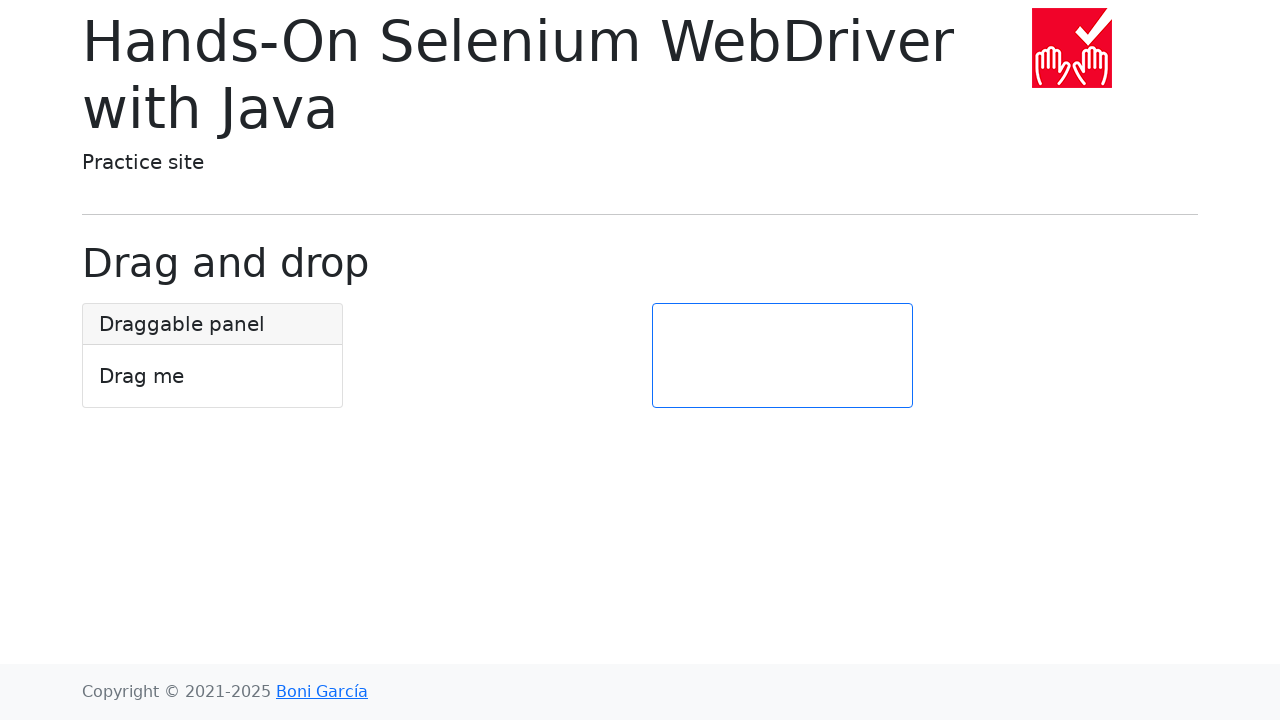

Dragged source element to target element at (782, 356)
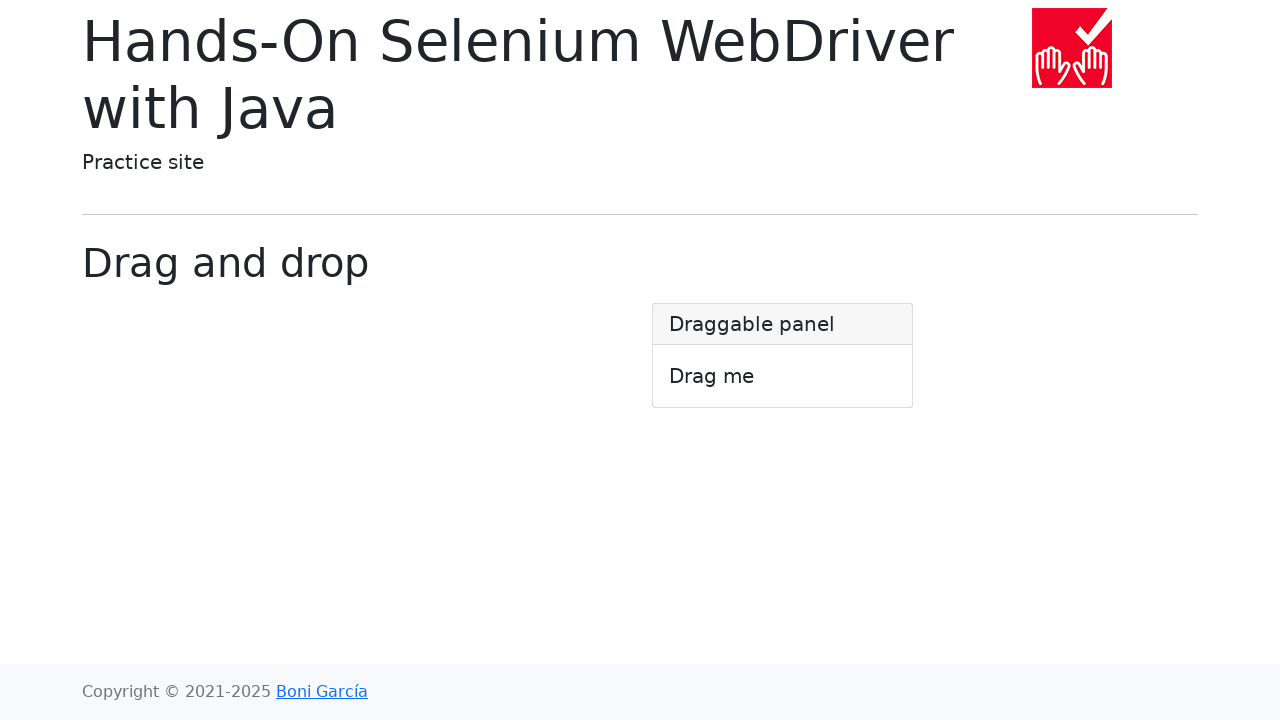

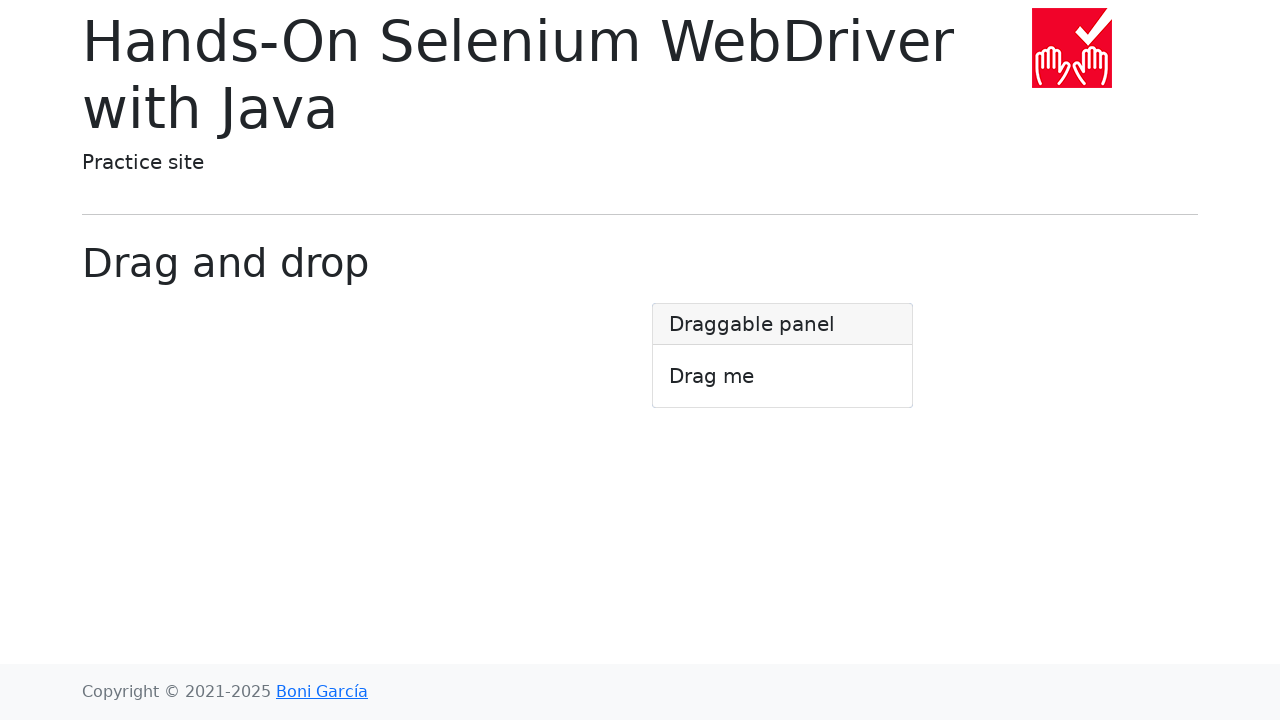